Tests forgot password form by entering an email and submitting the form

Starting URL: https://the-internet.herokuapp.com/forgot_password

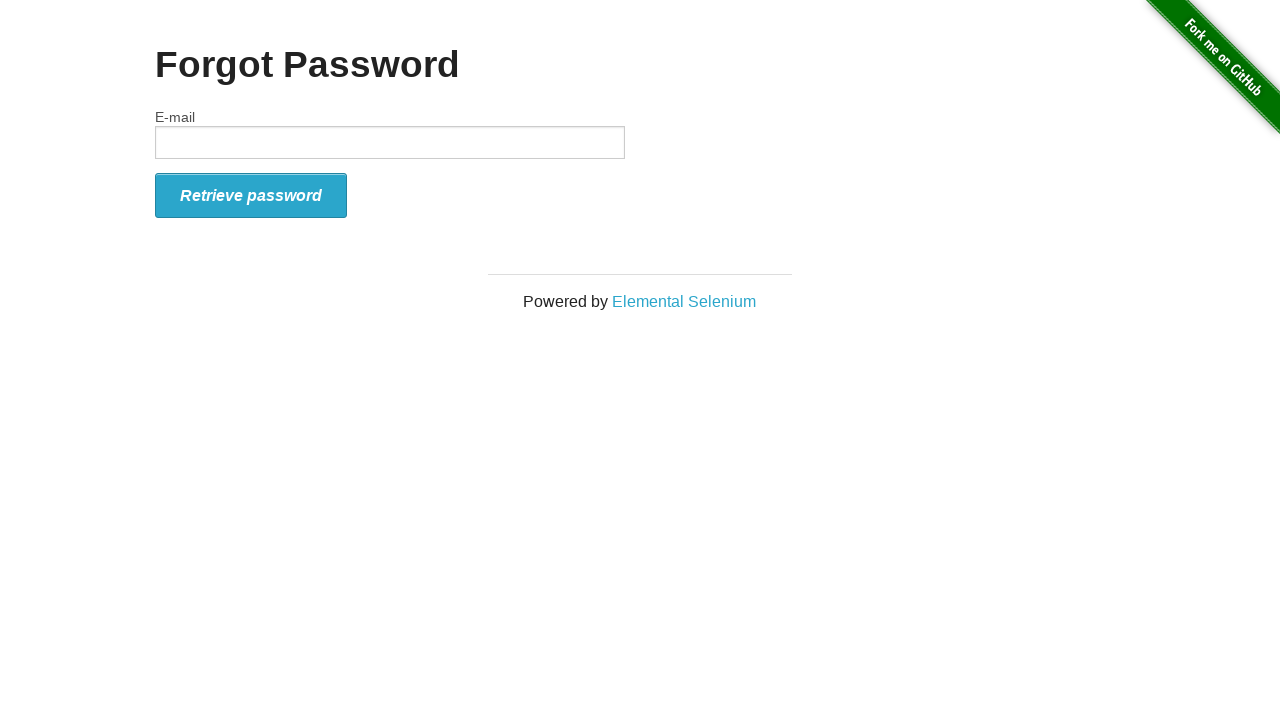

Filled email field with 'testuser2024@example.com' on #email
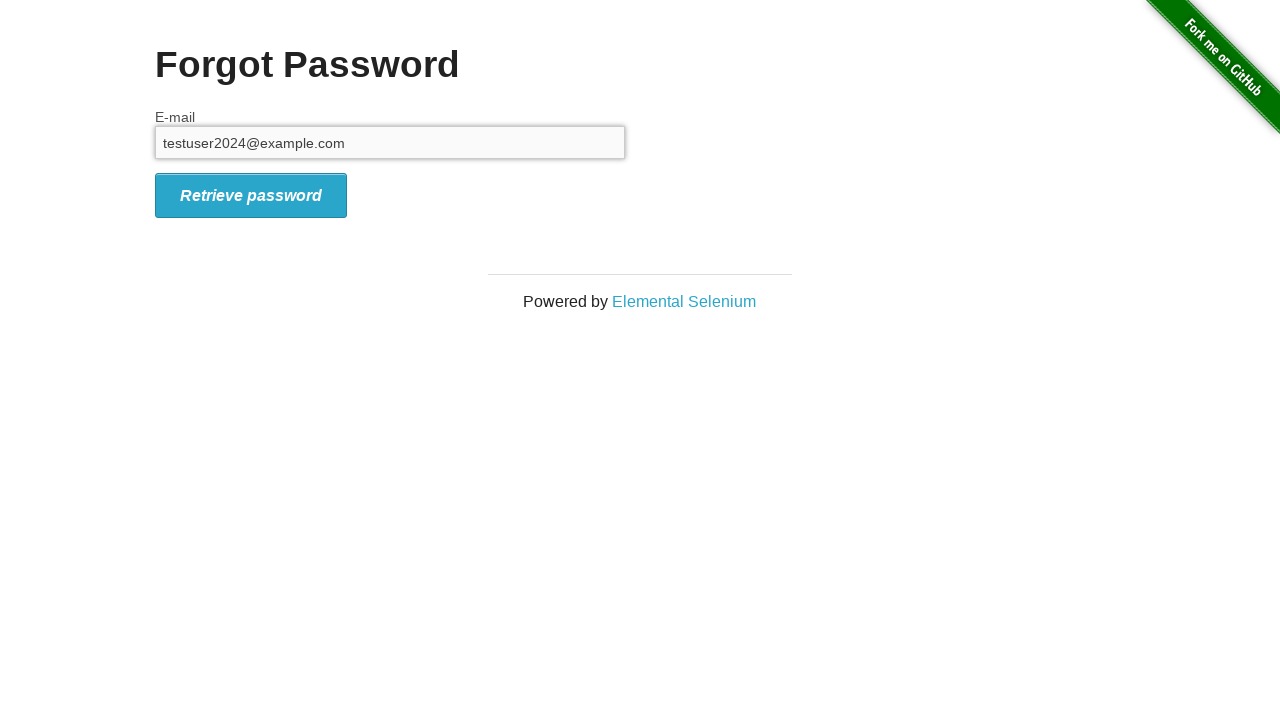

Clicked submit button to submit forgot password form at (251, 195) on #form_submit
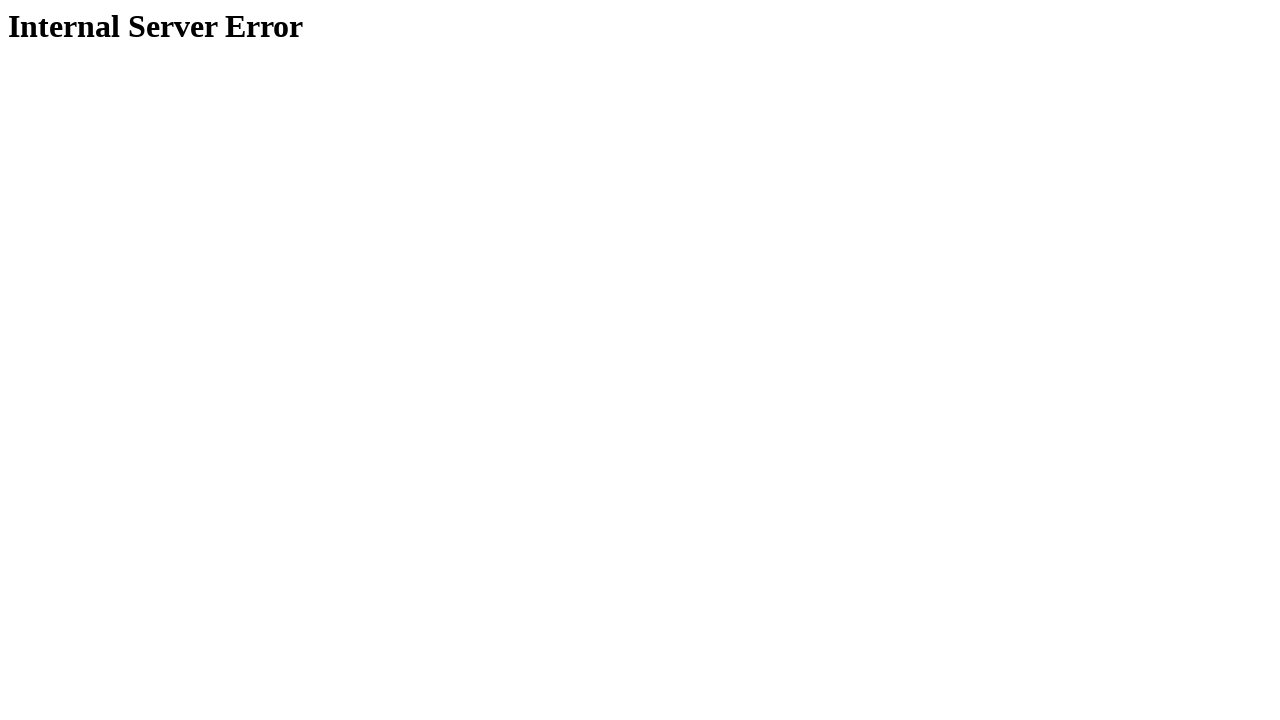

Confirmation page loaded with heading element
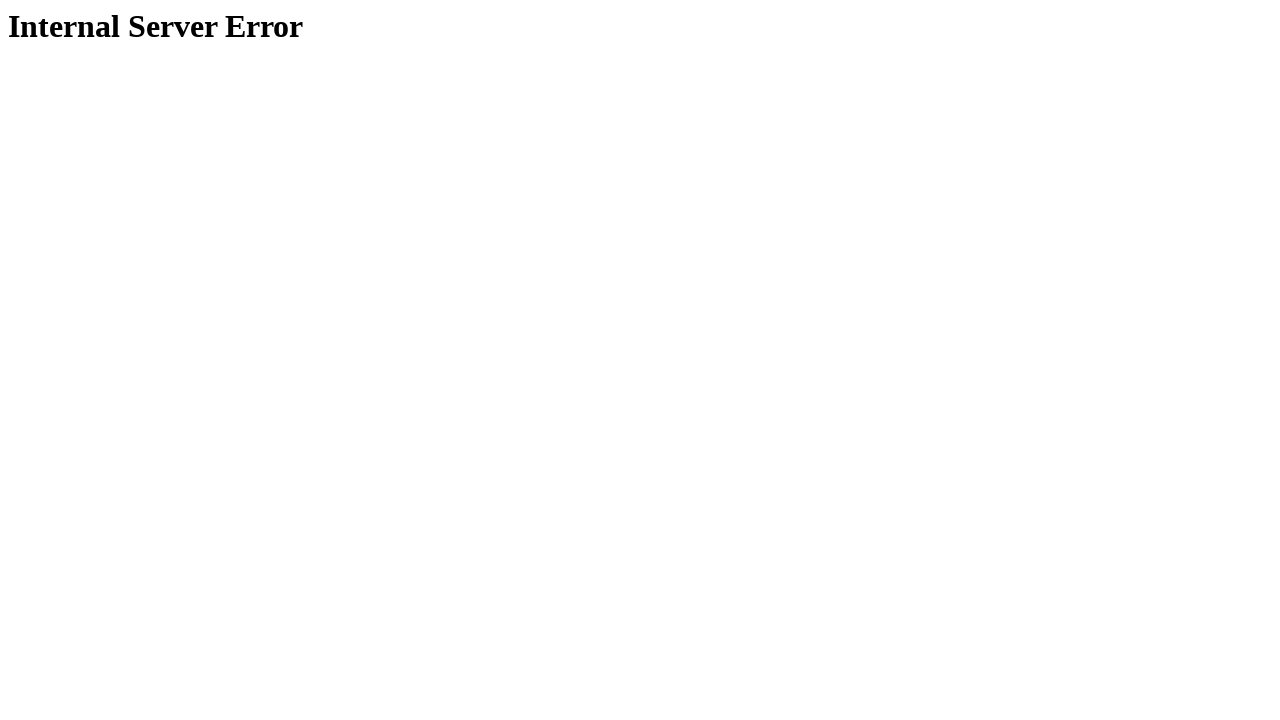

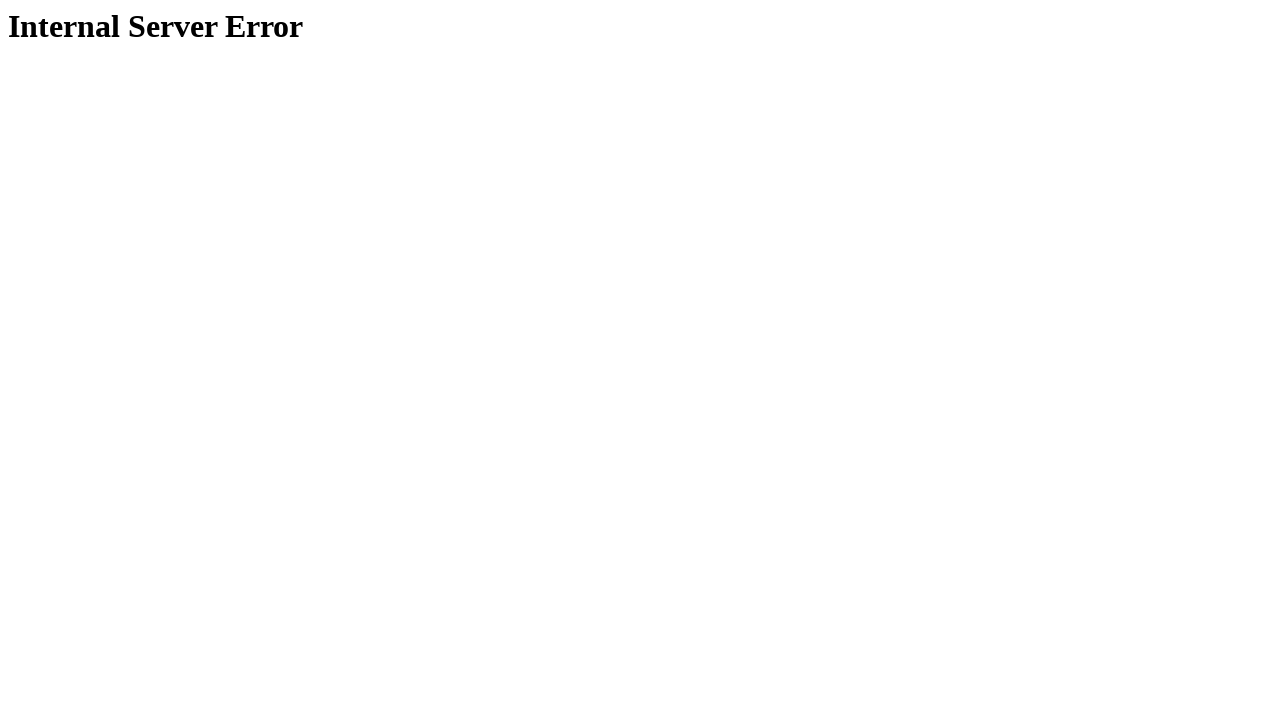